Tests selecting an option from a dropdown by iterating through all options, clicking on 'Option 1', and verifying it was selected correctly.

Starting URL: https://the-internet.herokuapp.com/dropdown

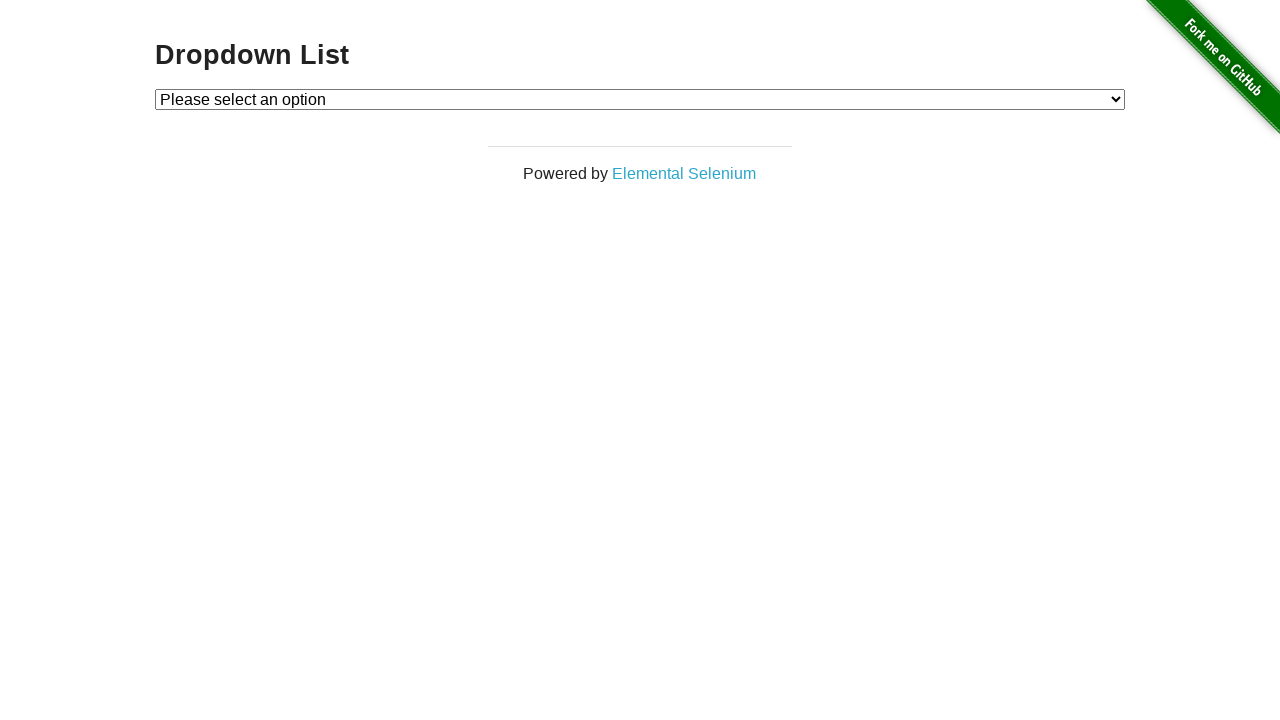

Navigated to dropdown page
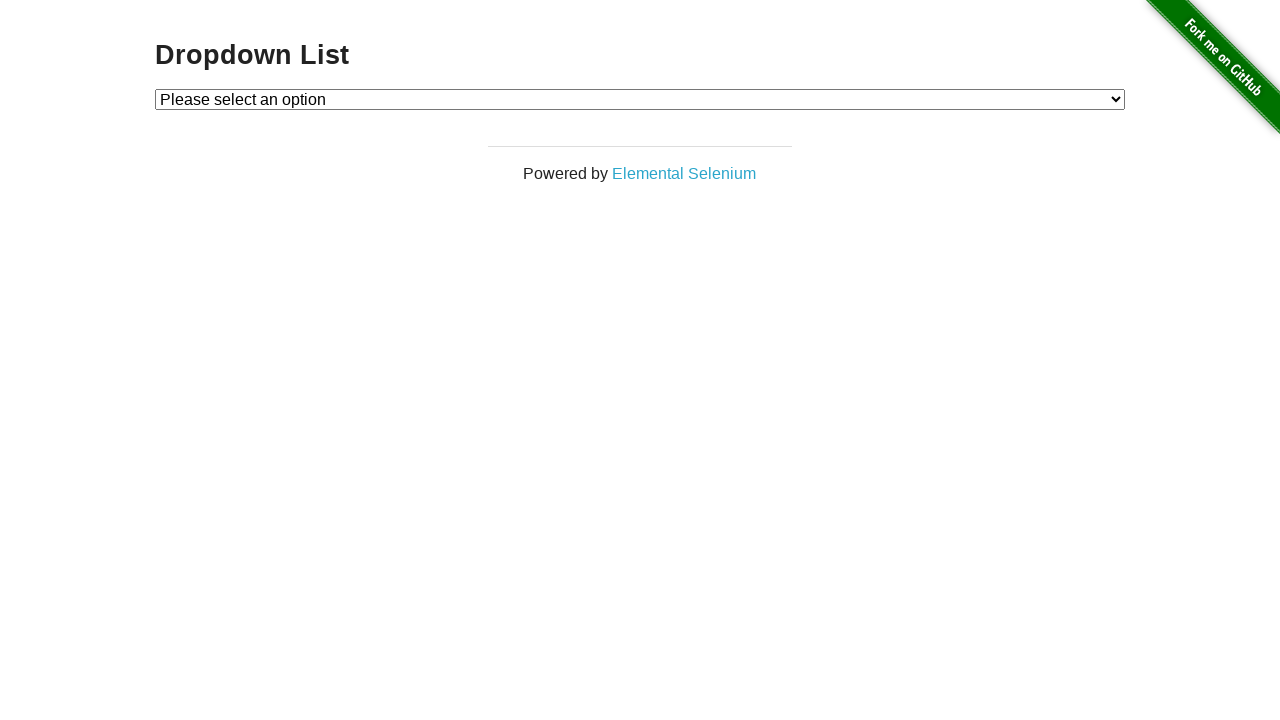

Located dropdown element
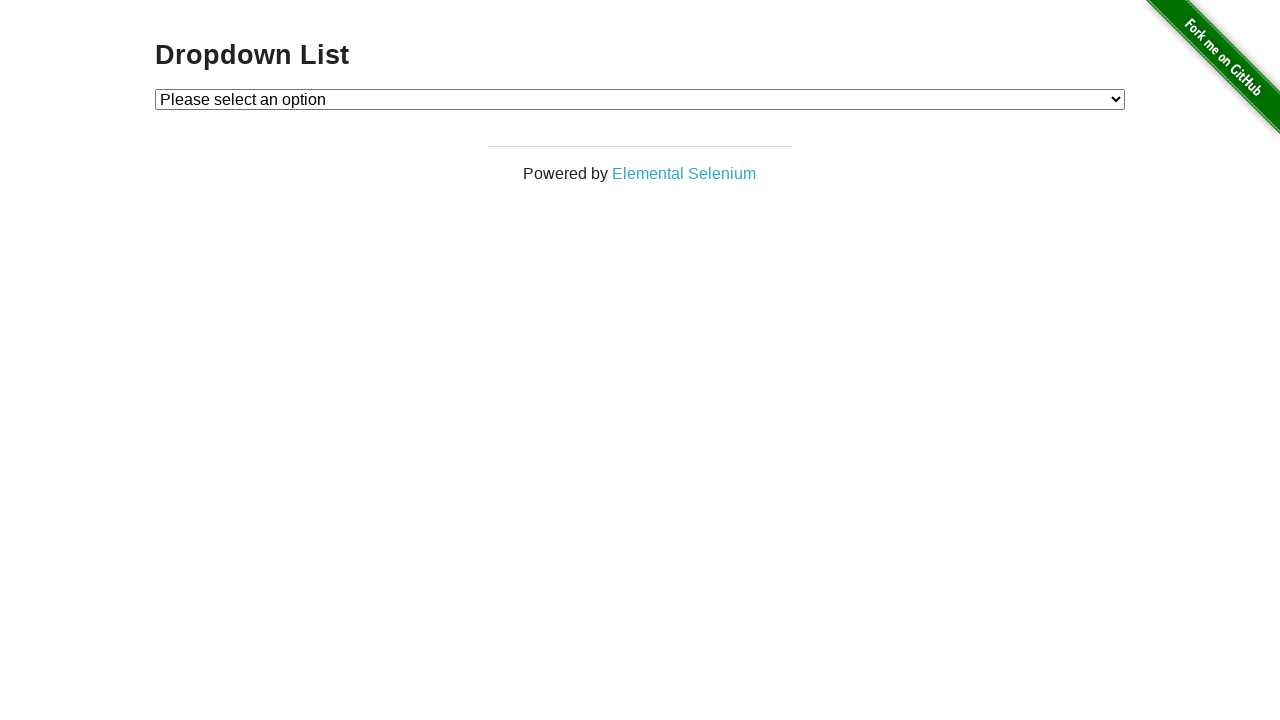

Selected 'Option 1' from dropdown on #dropdown
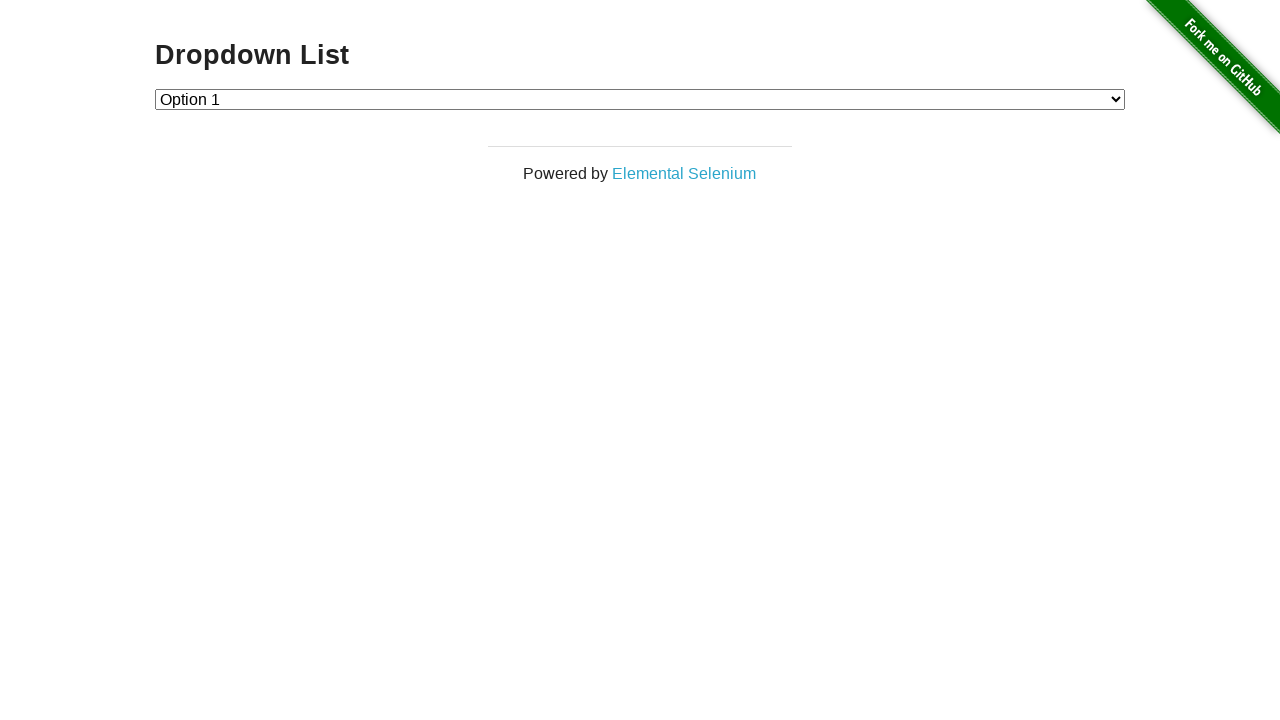

Retrieved selected value from dropdown
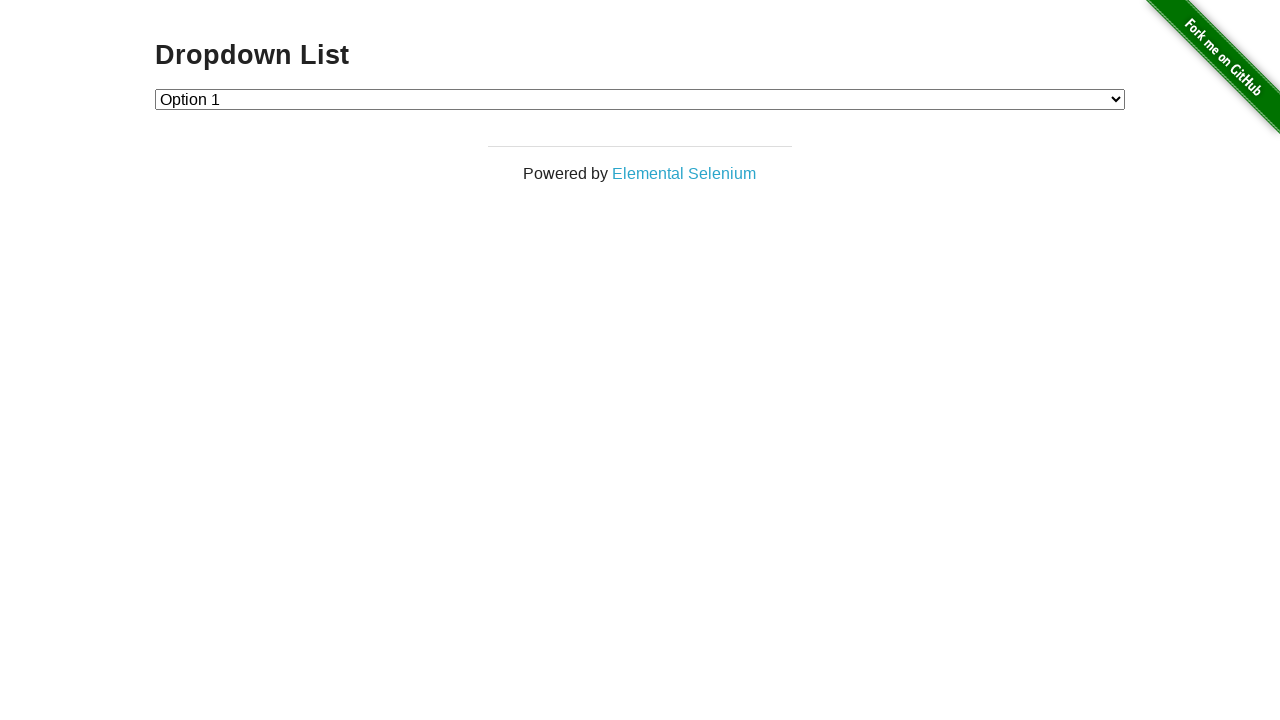

Verified that Option 1 is correctly selected (value='1')
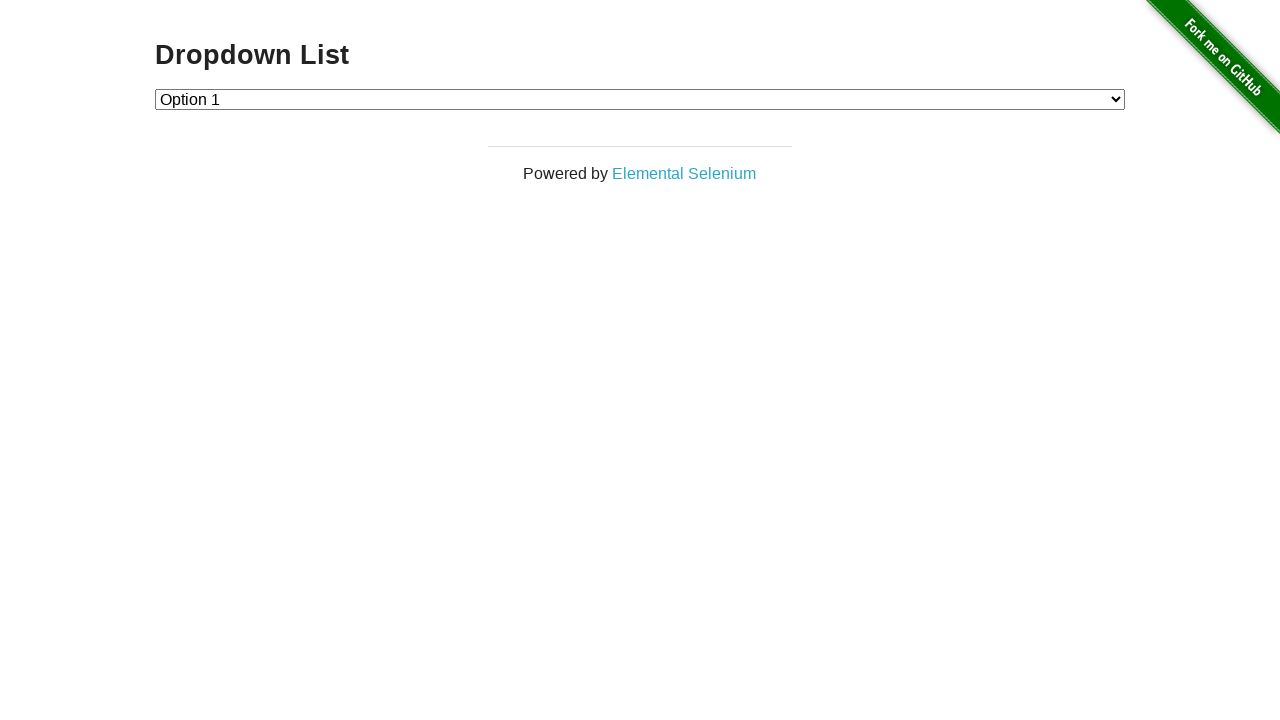

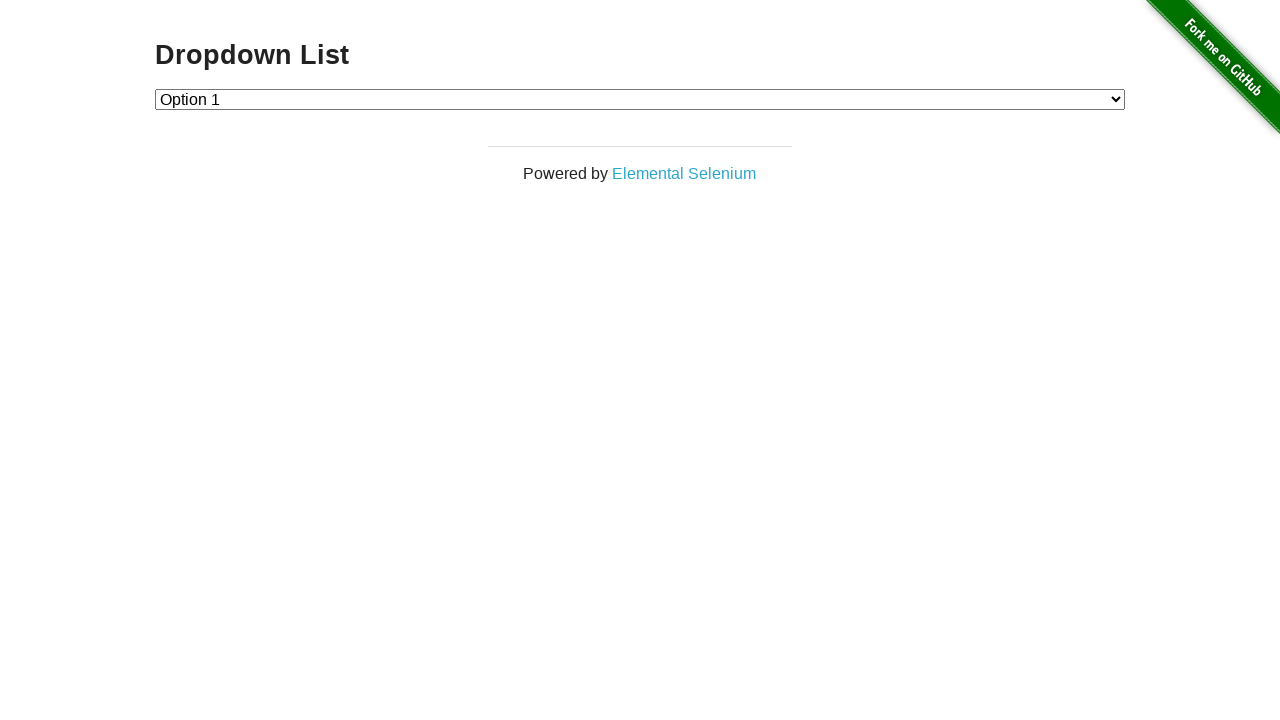